Tests add/remove elements functionality by clicking "Add Element" button and verifying the dynamically added "Delete" button becomes clickable

Starting URL: https://the-internet.herokuapp.com/add_remove_elements/

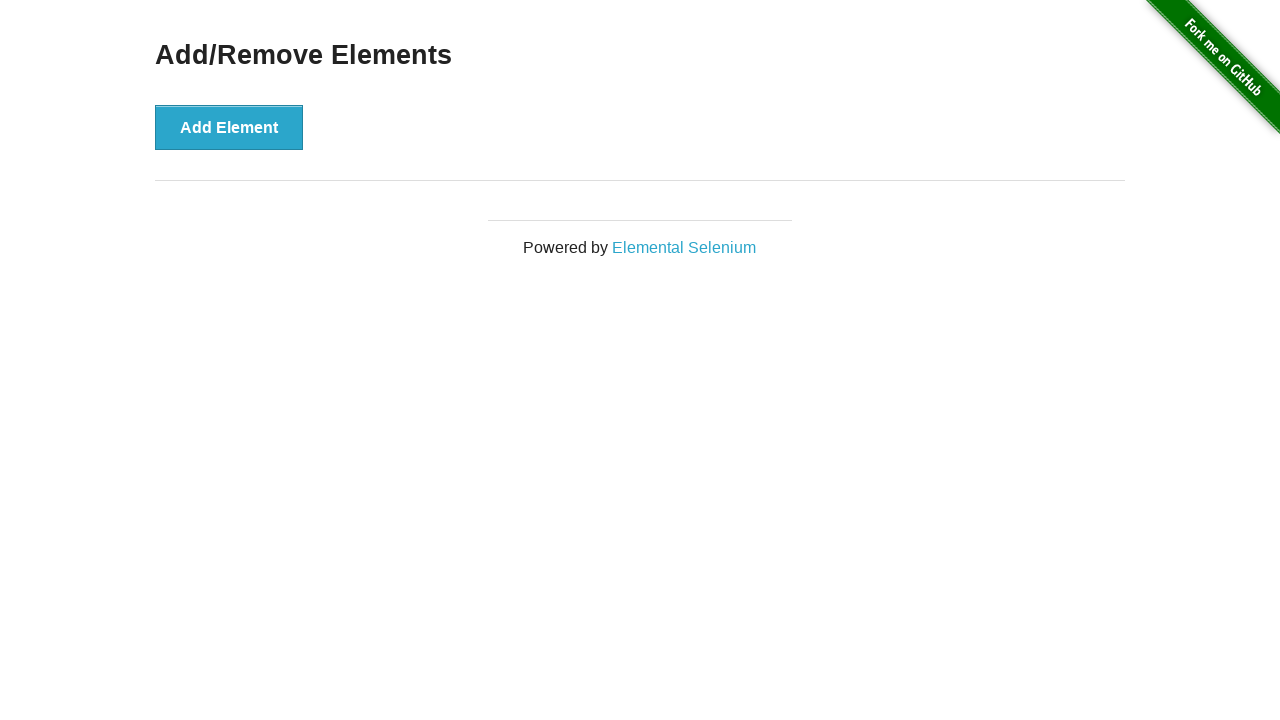

Clicked 'Add Element' button at (229, 127) on xpath=//*[.='Add Element']
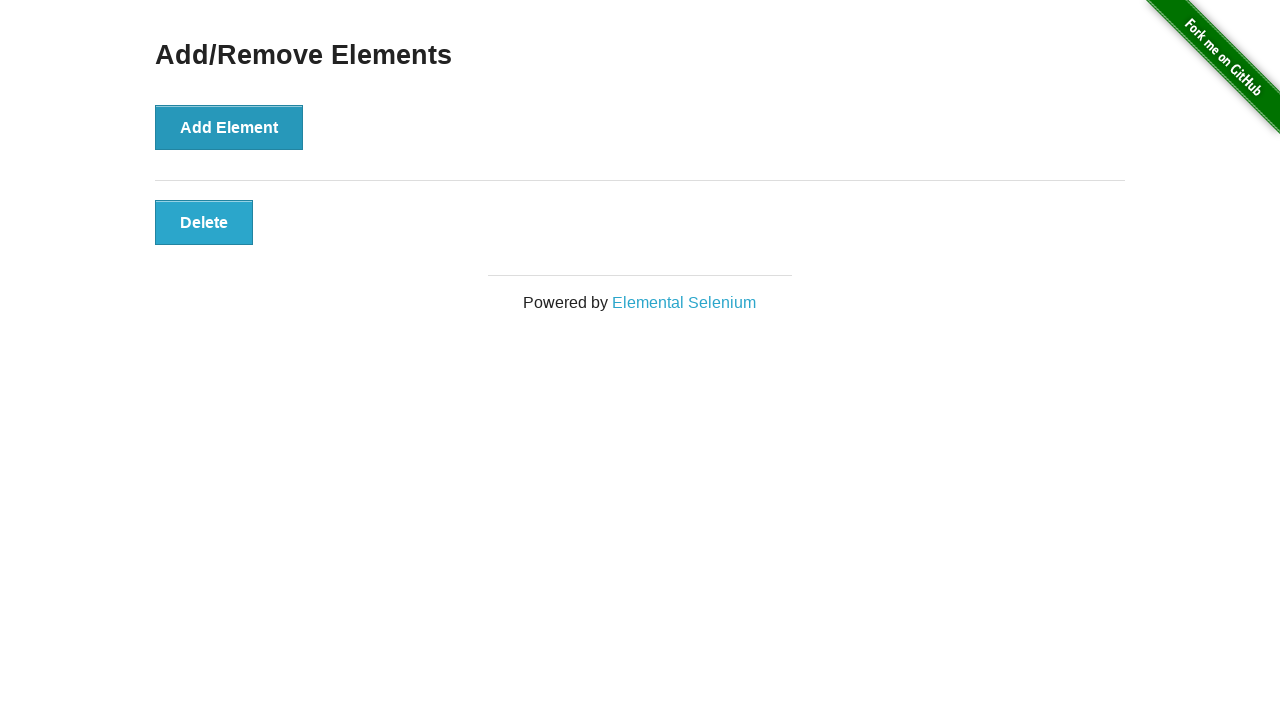

Delete button became visible after adding element
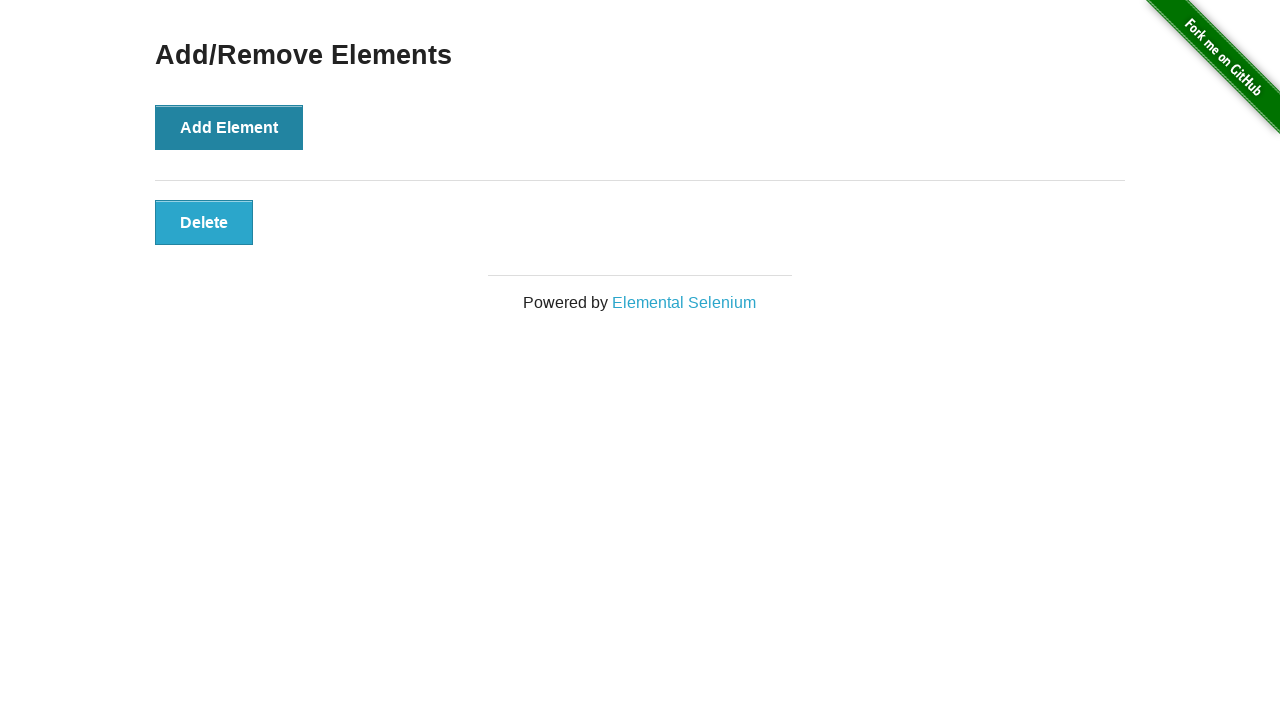

Verified Delete button is enabled and clickable
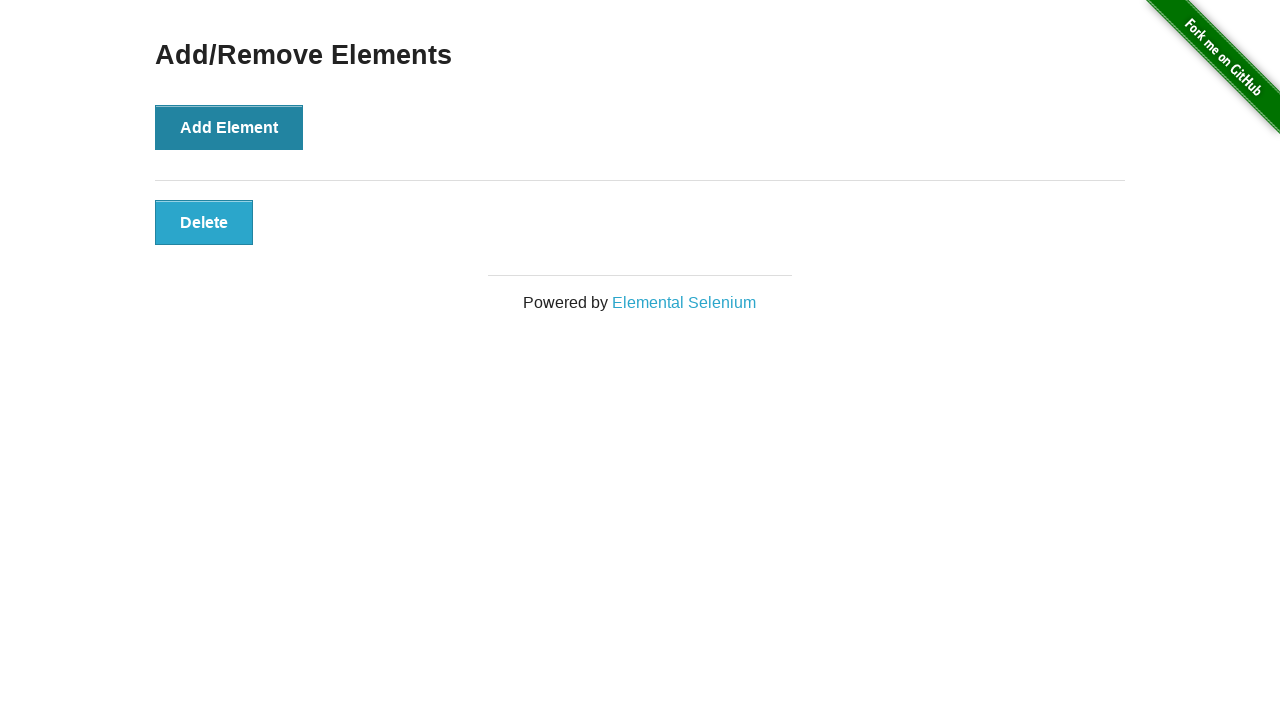

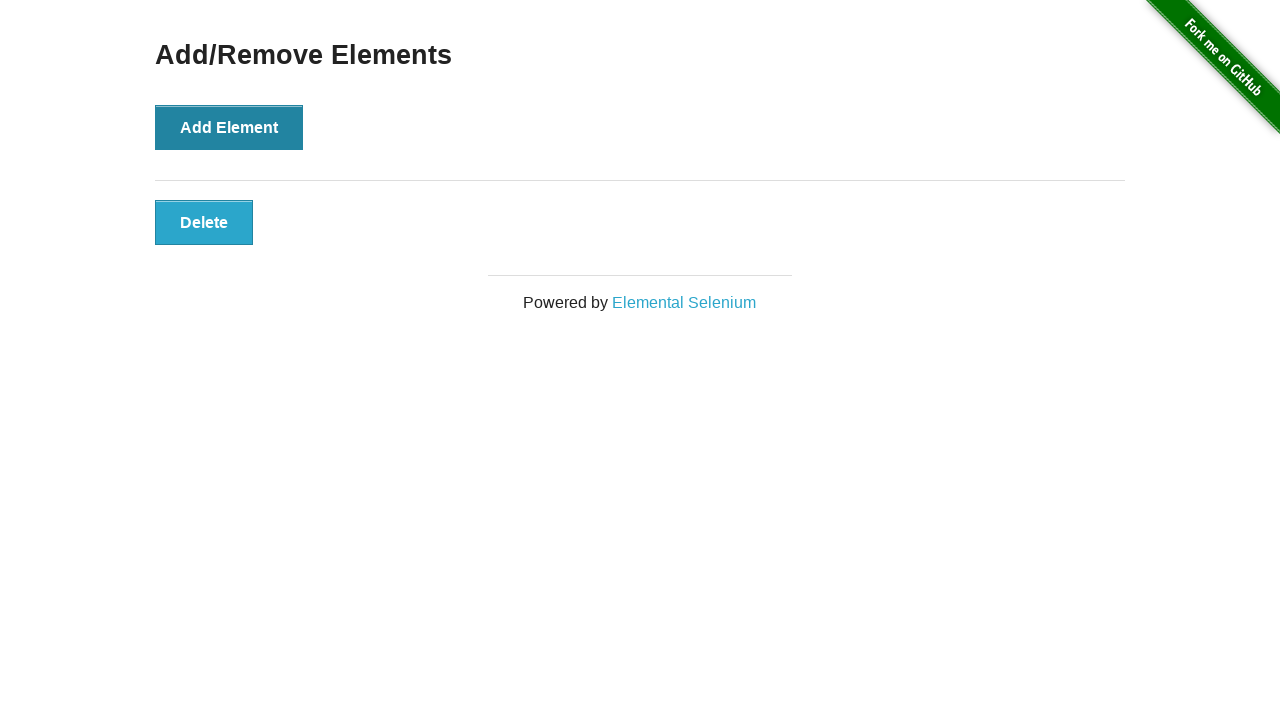